Navigates to Slashdot homepage and interacts with the daily poll by selecting a random option and submitting the vote

Starting URL: http://slashdot.org/

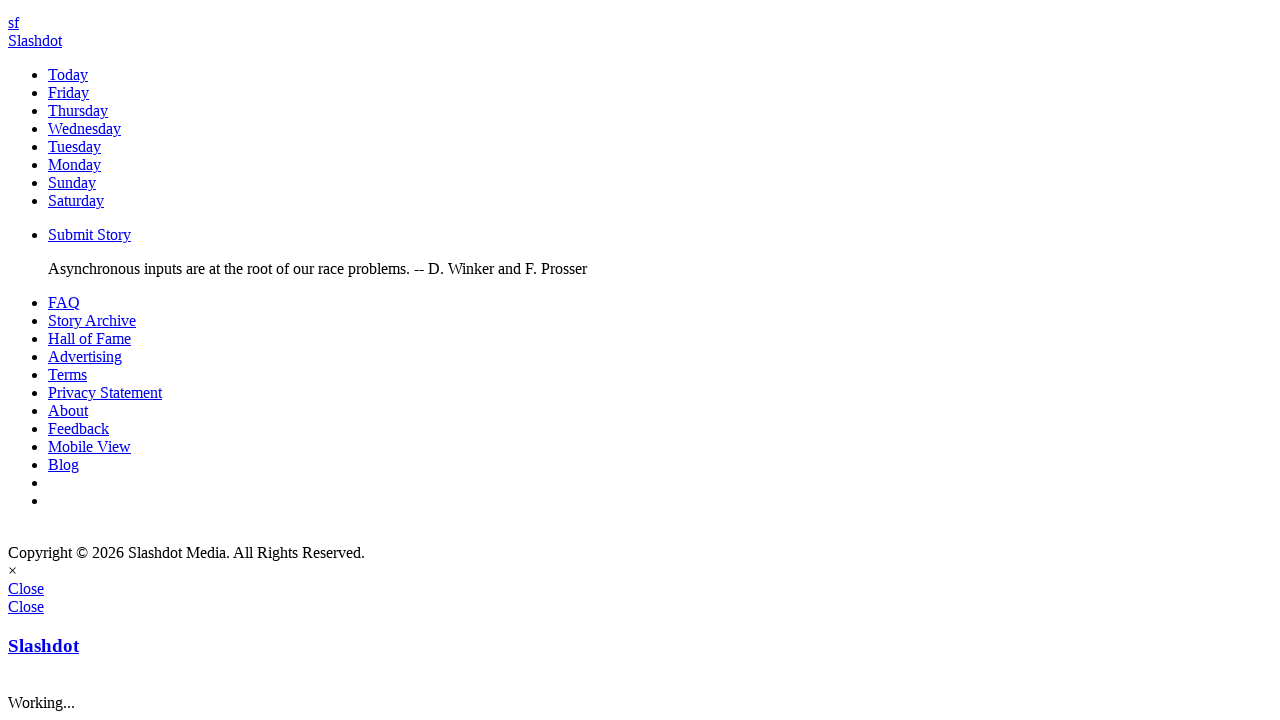

Waited for poll booth section to load
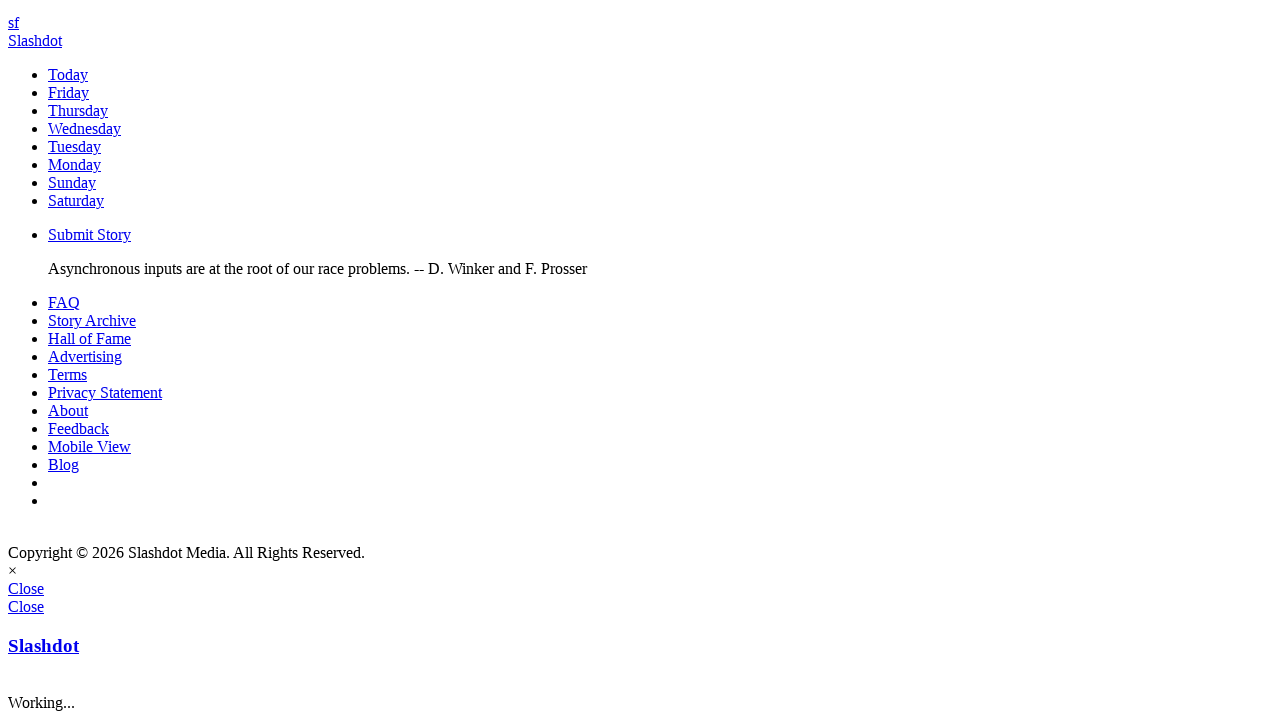

Located all poll radio button options
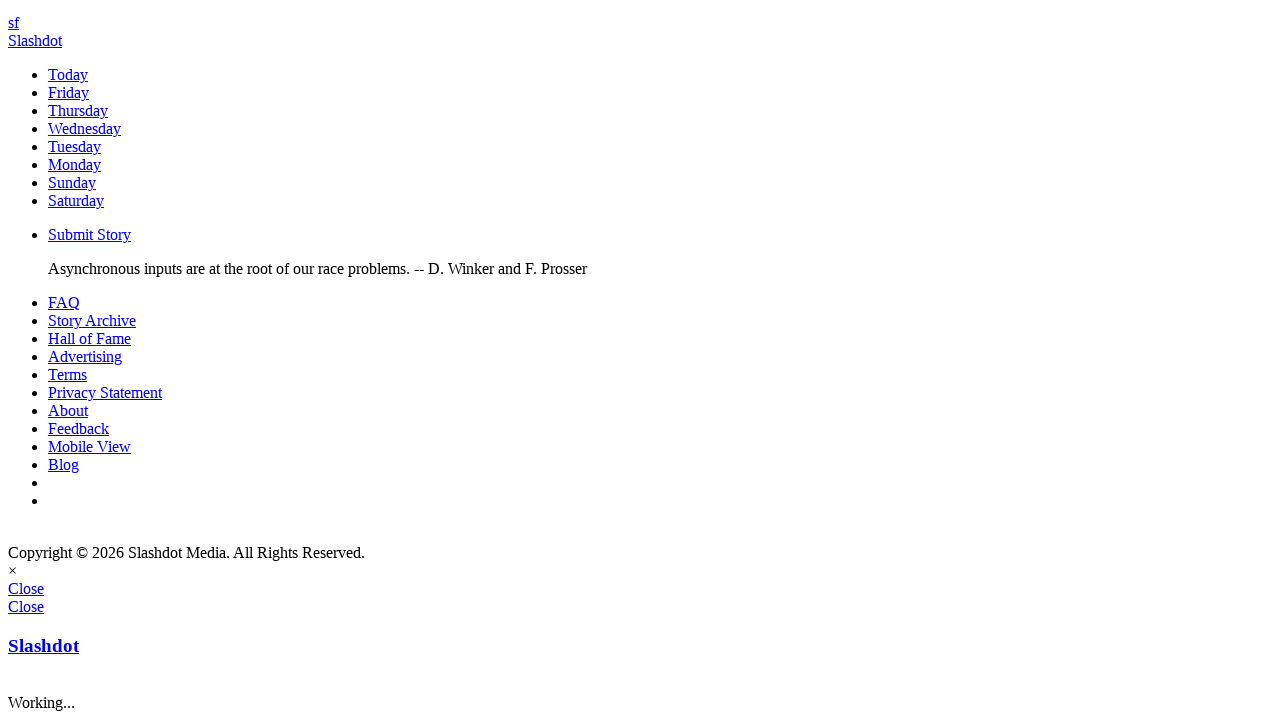

Found 6 poll options available
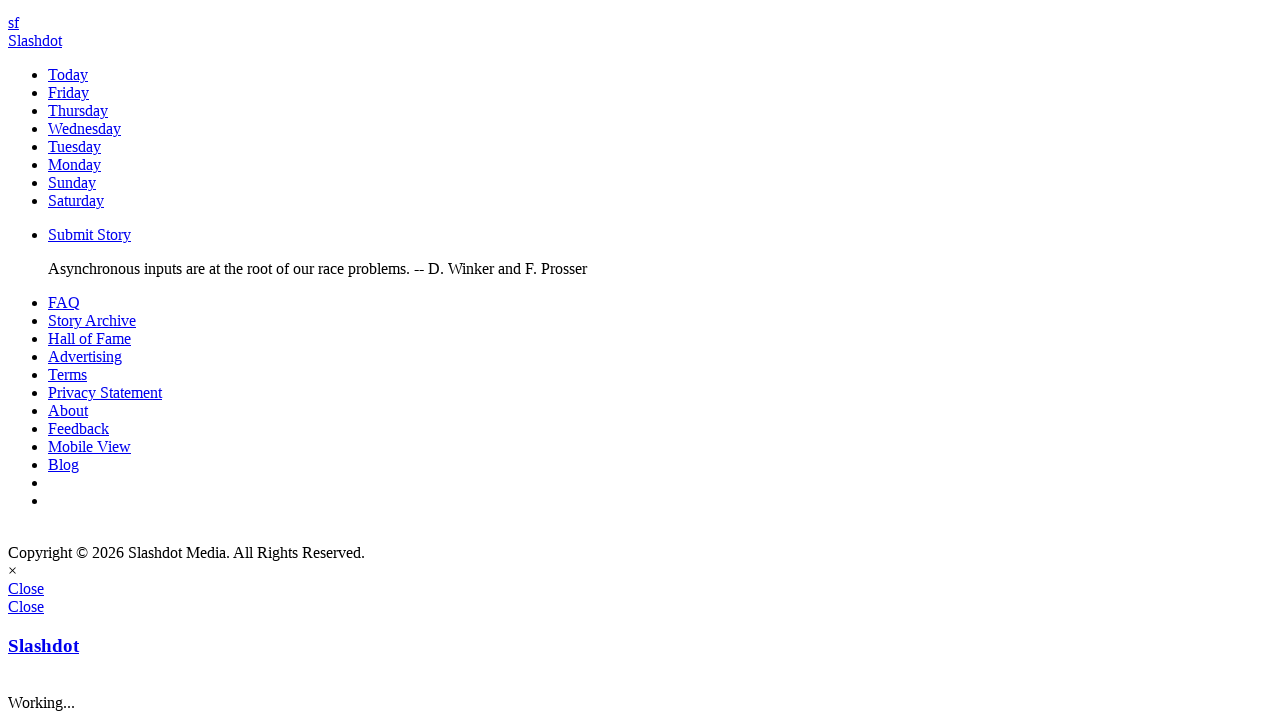

Generated random poll option index: 3
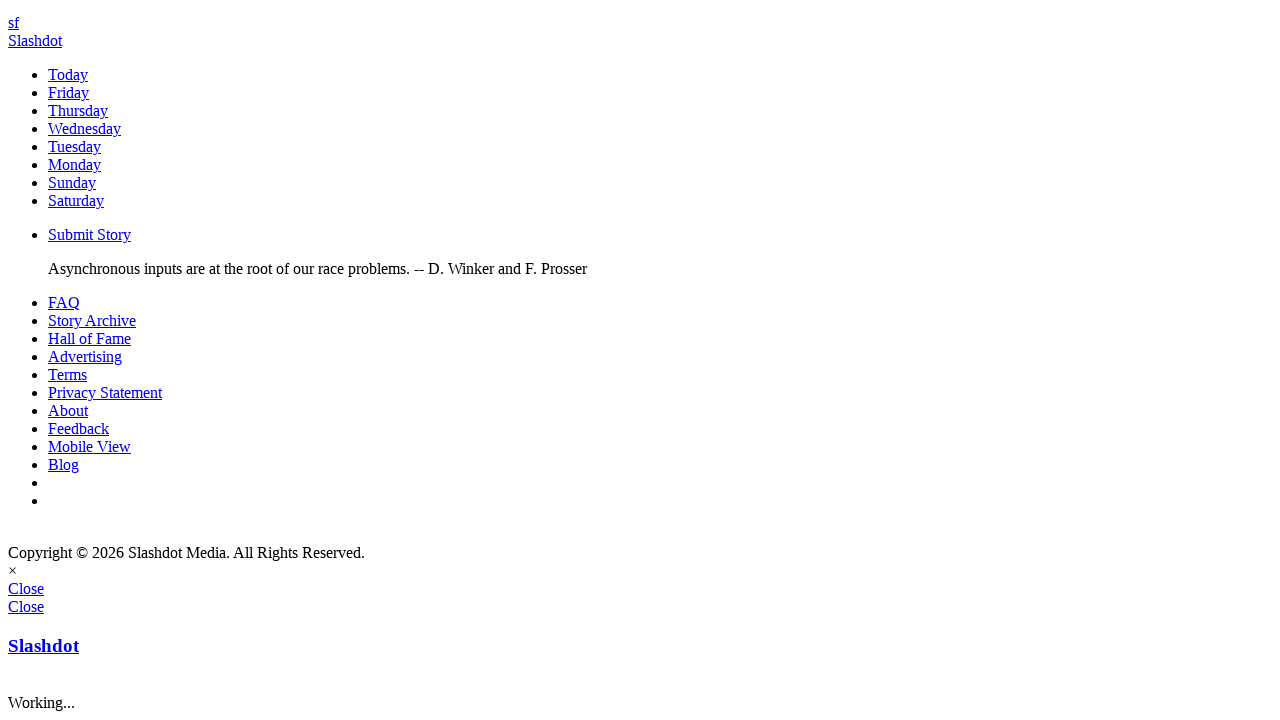

Clicked poll option at index 3 at (396, 361) on #pollBooth input[type='radio'] >> nth=3
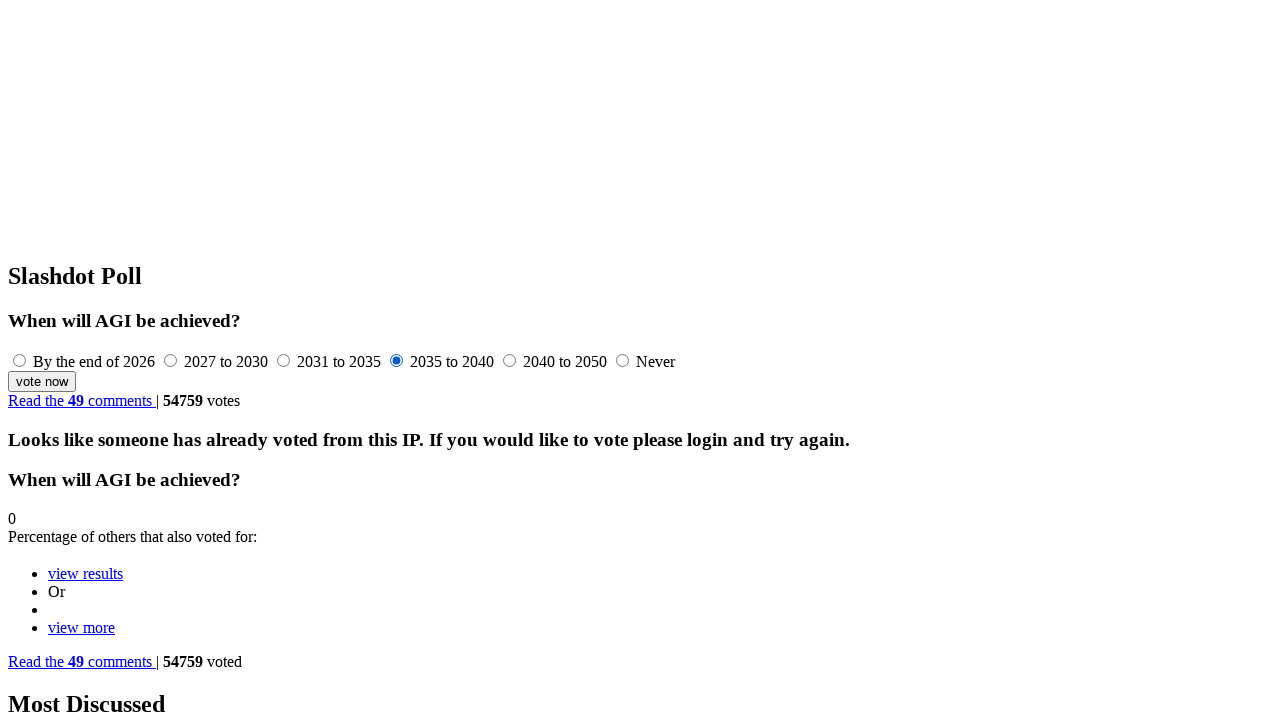

Clicked vote submit button to cast poll vote at (42, 382) on #pollBooth input[type='submit'], #pollBooth button[type='submit']
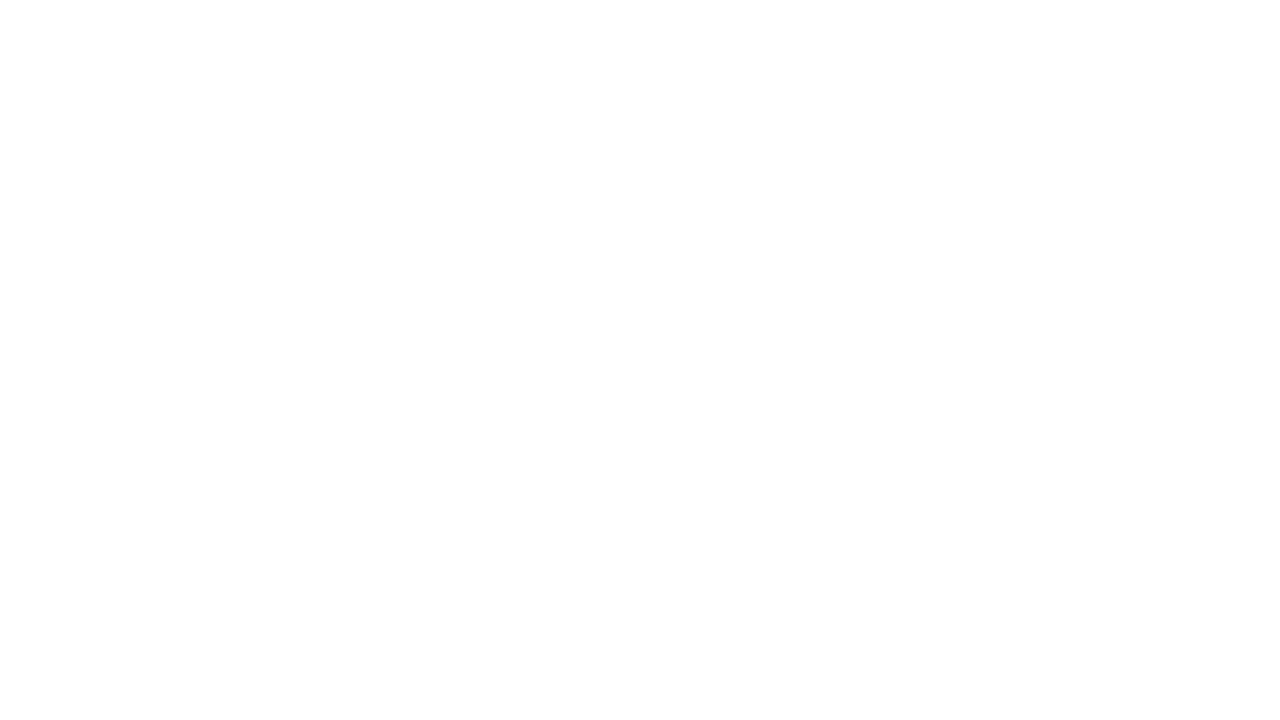

Waited for poll results page to load
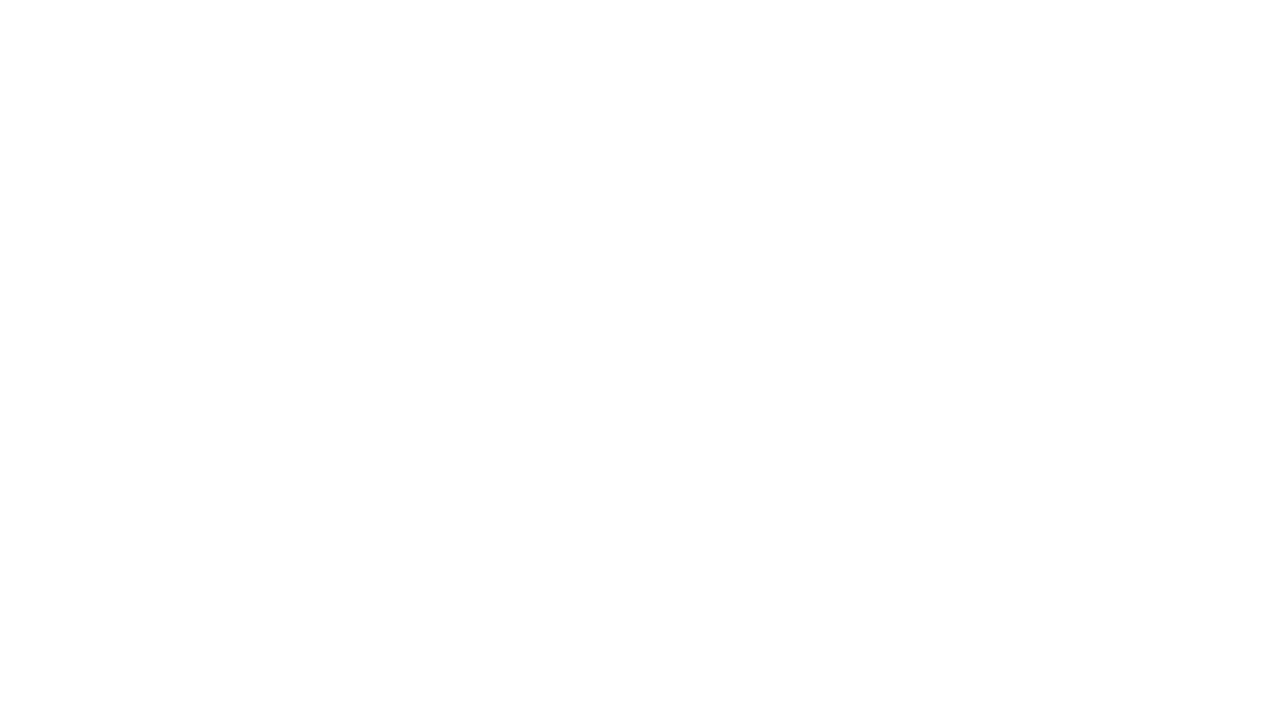

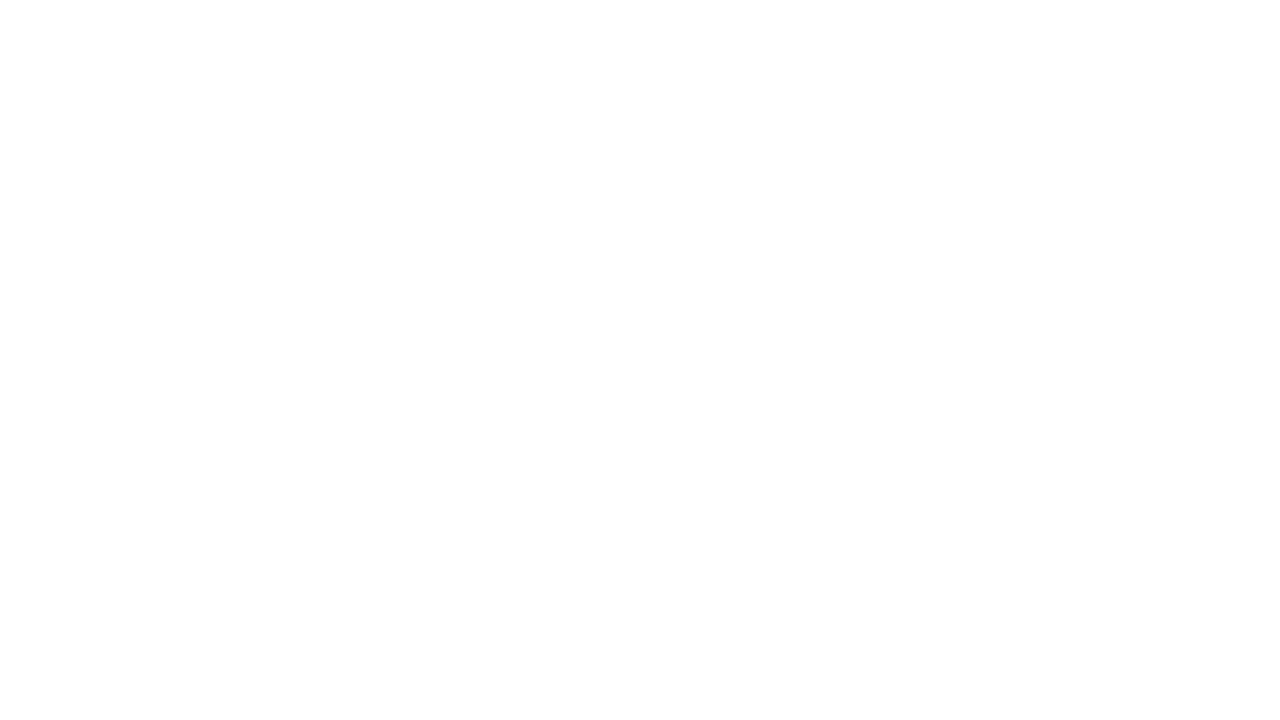